Tests a date picker calendar by clicking on the date input field to open the calendar and waiting for the calendar days to be displayed

Starting URL: https://demoqa.com/date-picker

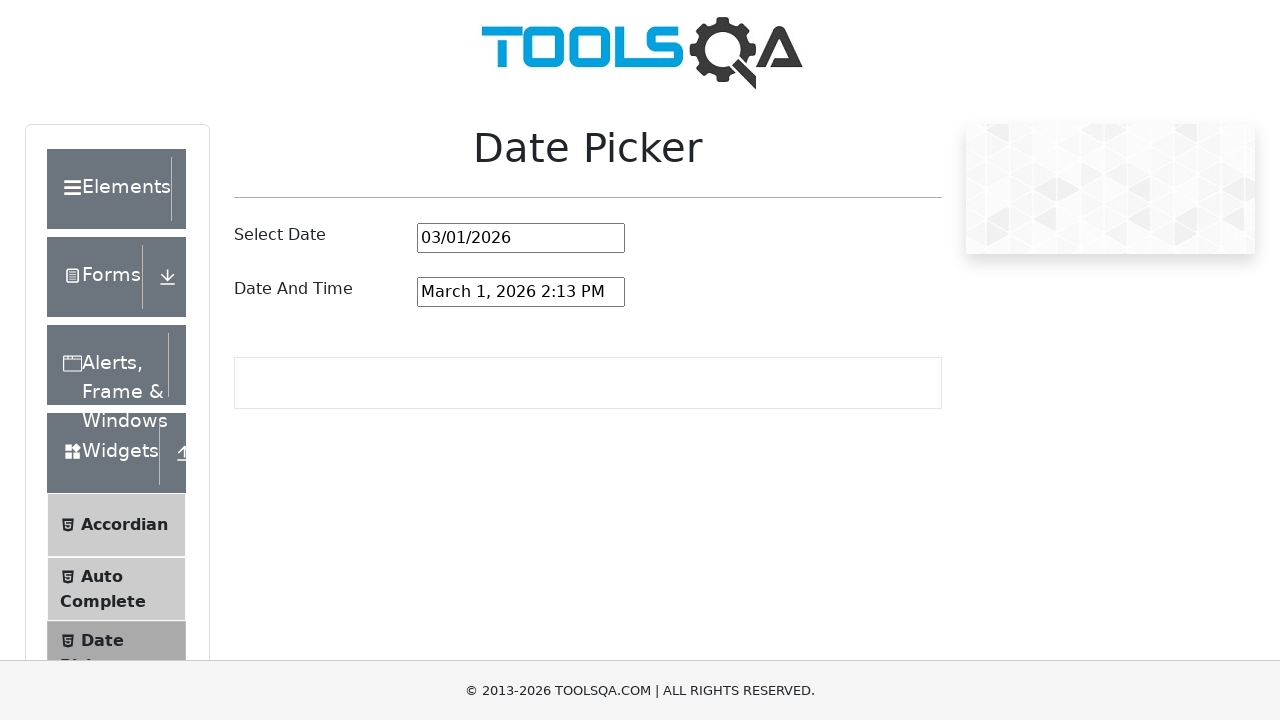

Clicked on the date picker input field to open the calendar at (521, 238) on #datePickerMonthYearInput
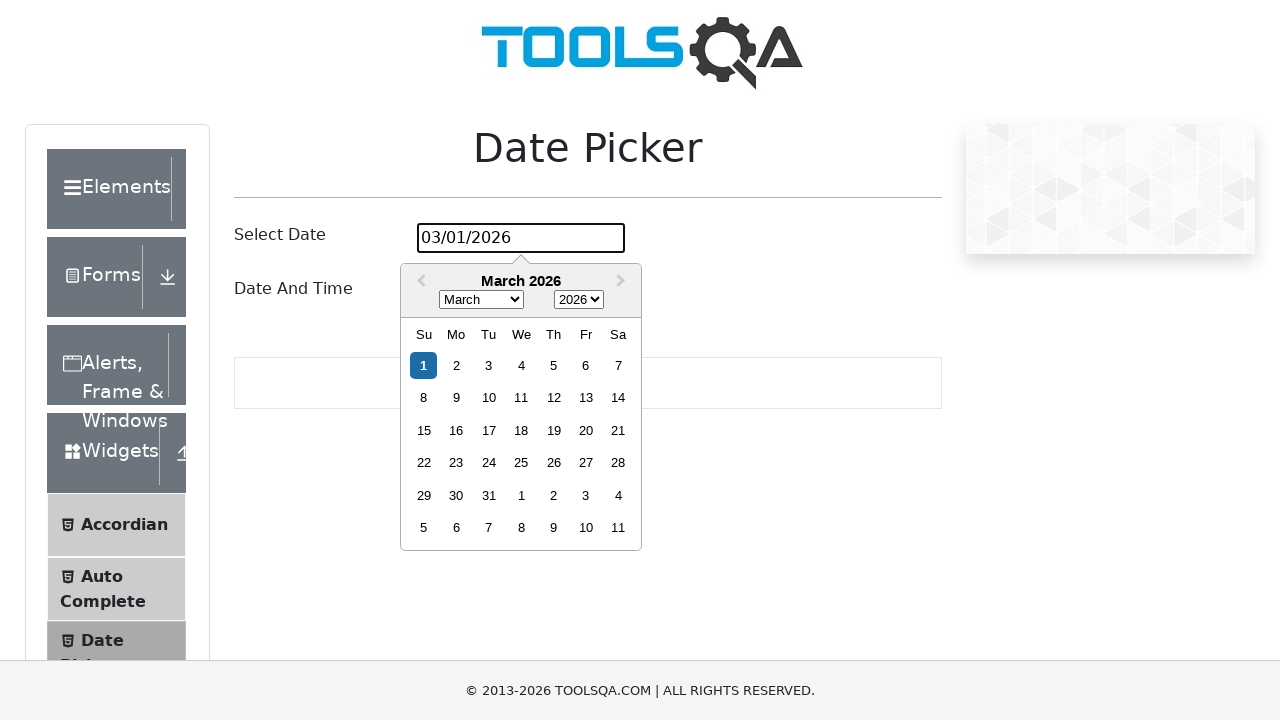

Waited for calendar days to be displayed in the date picker
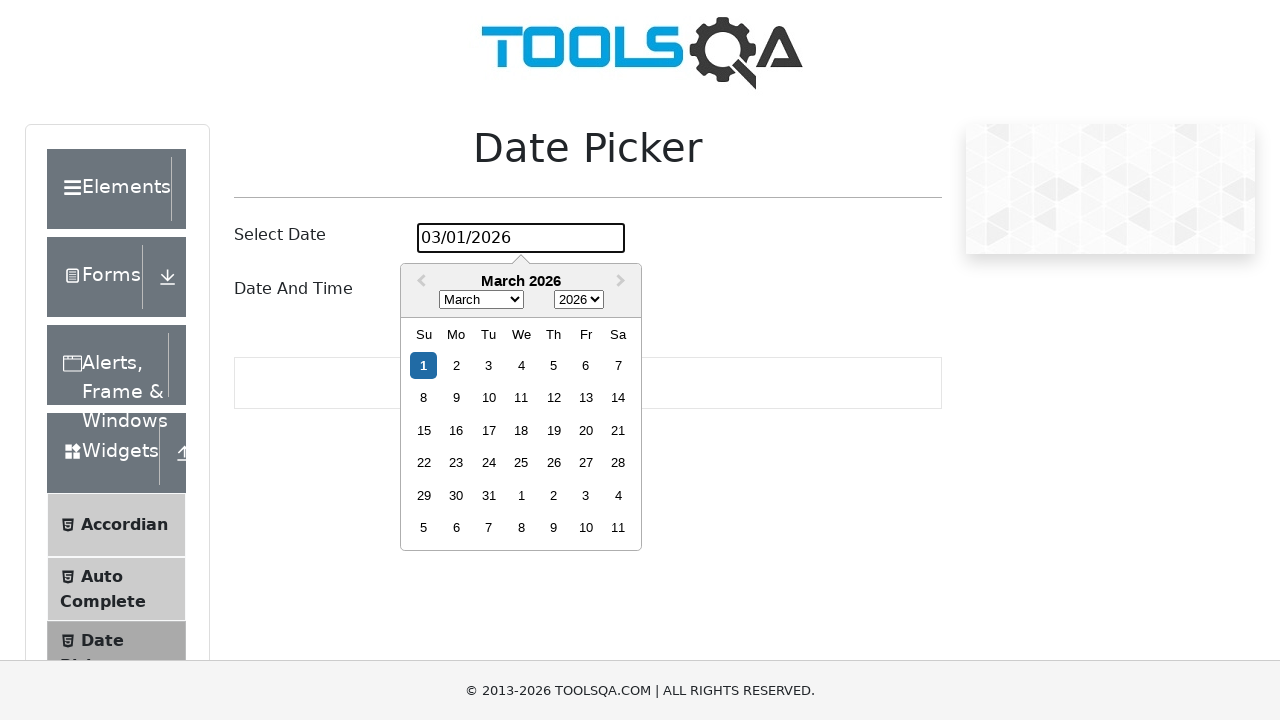

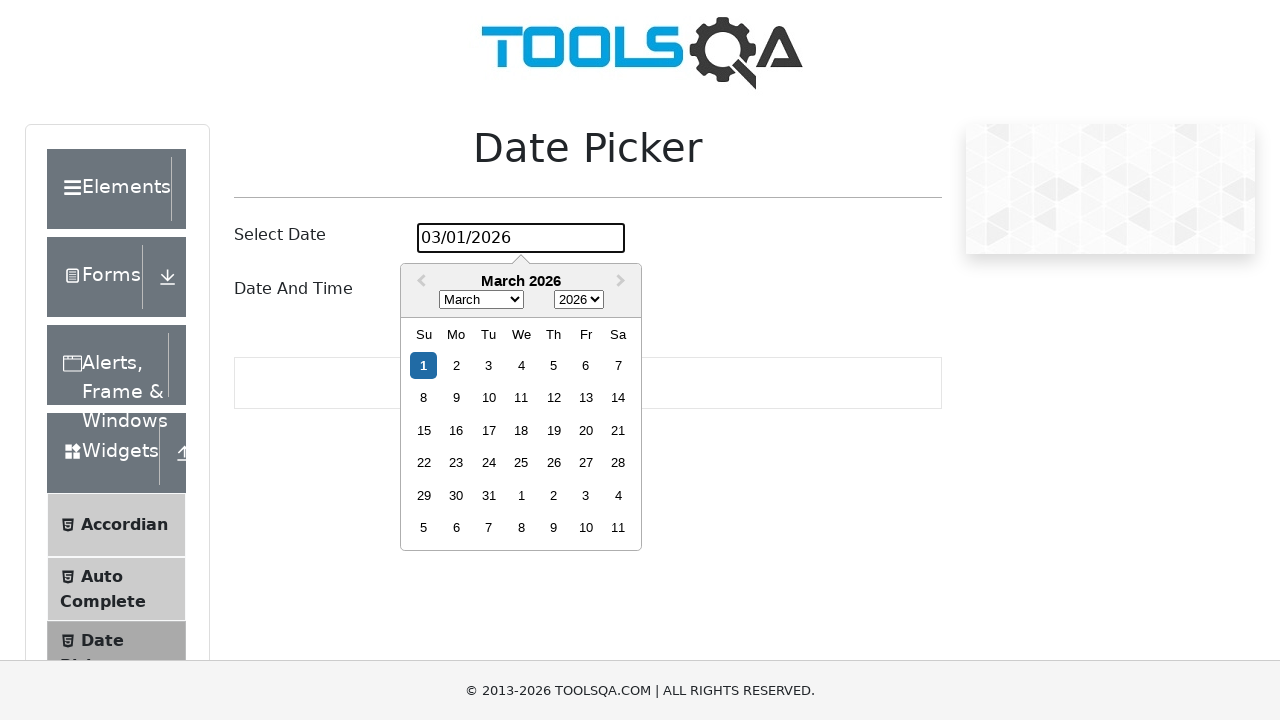